Navigates to the OrangeHRM demo site and verifies that image elements are present on the page by waiting for them to load.

Starting URL: https://opensource-demo.orangehrmlive.com/

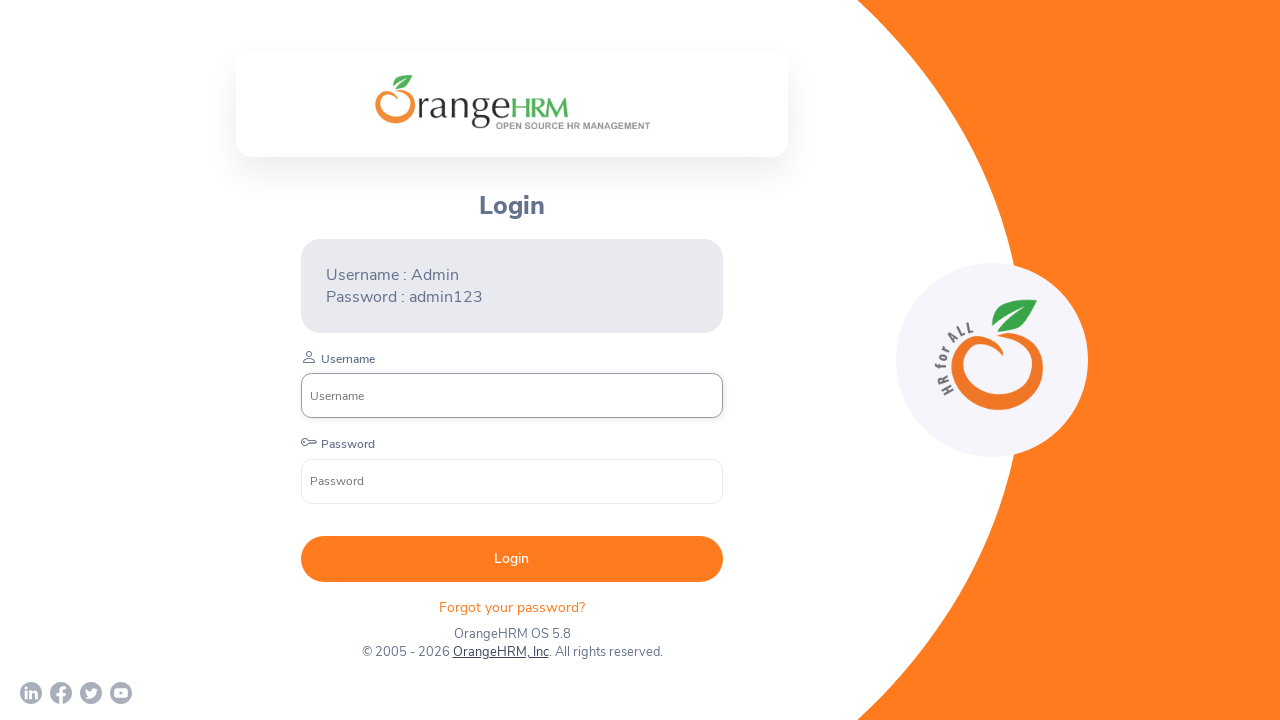

Navigated to OrangeHRM demo site
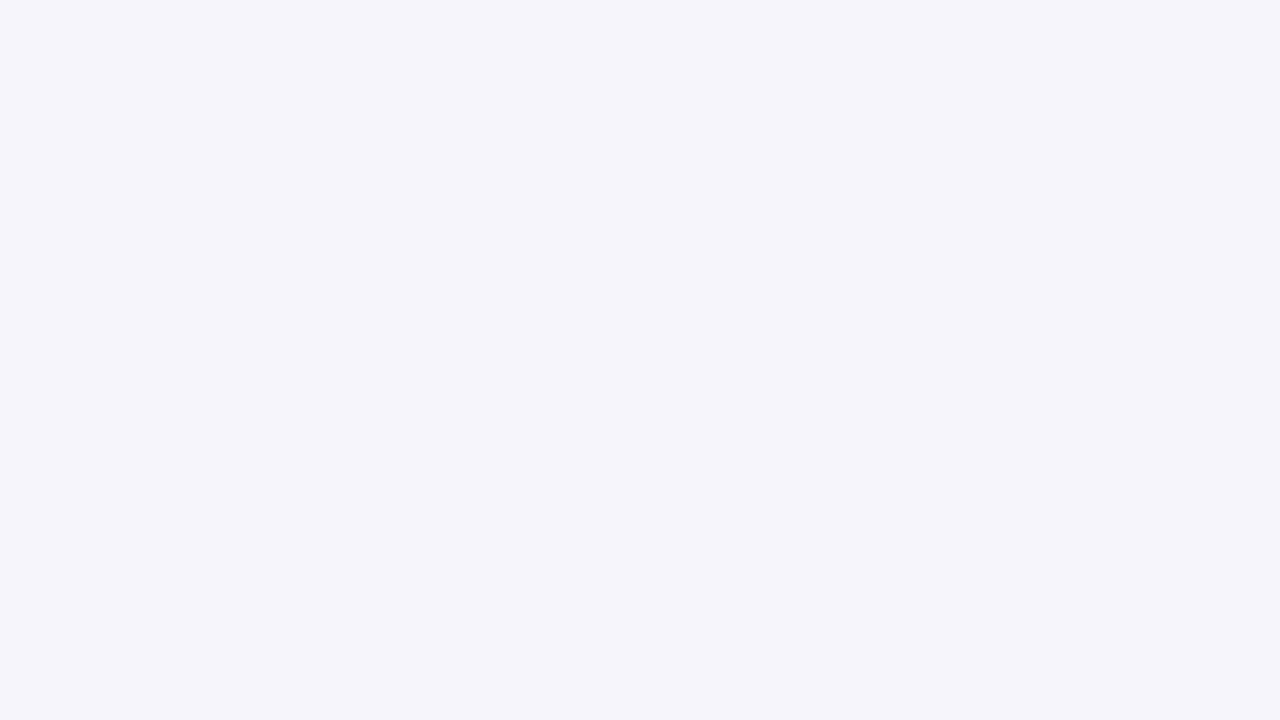

Image elements loaded on the page
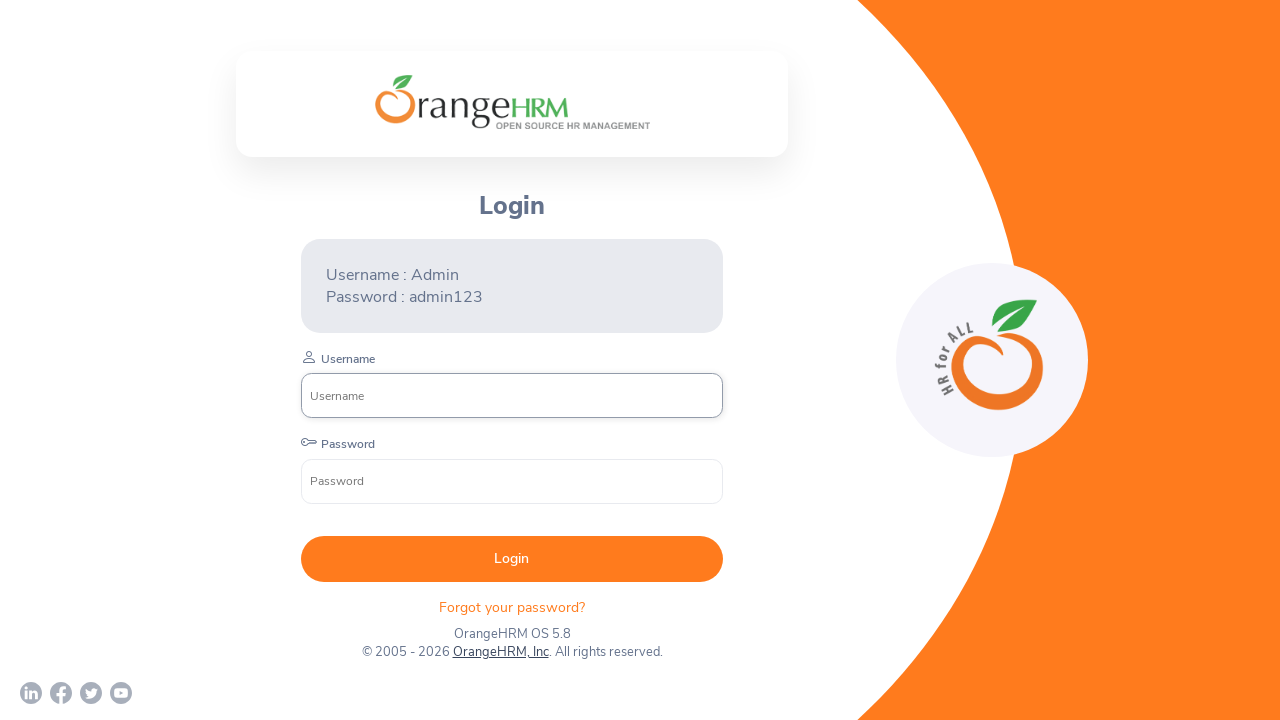

Verified 3 image elements are present on the page
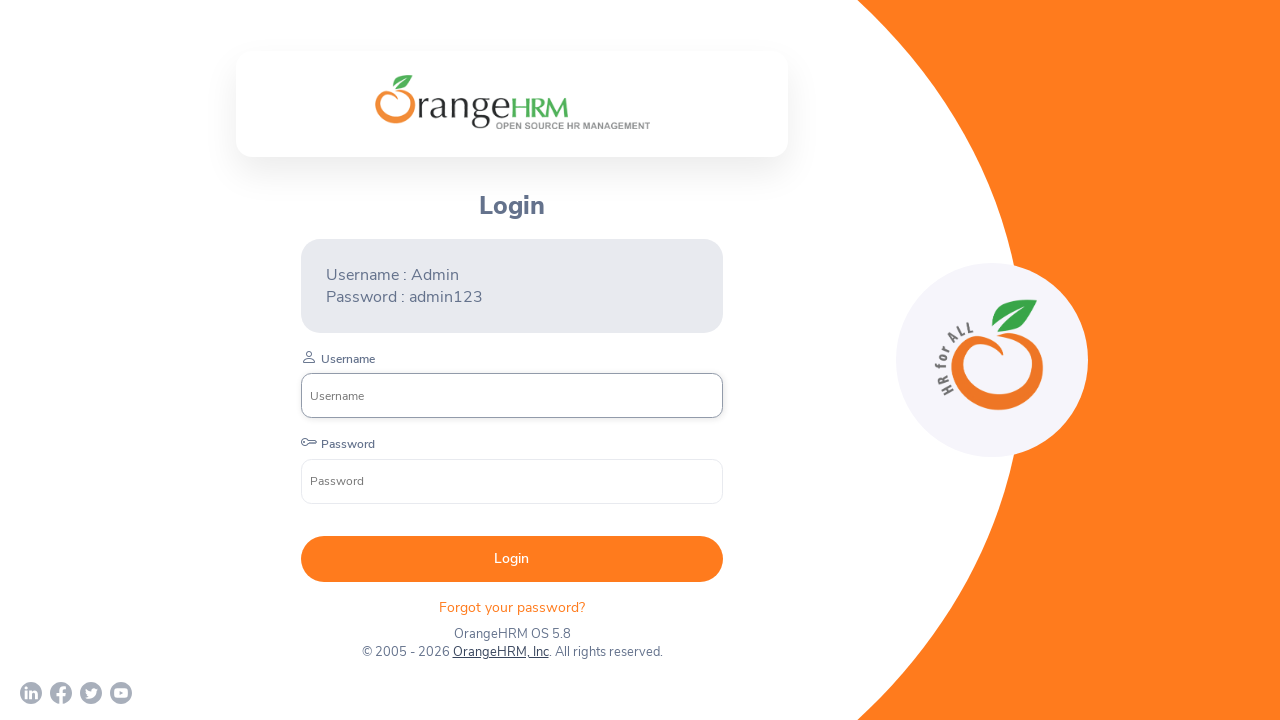

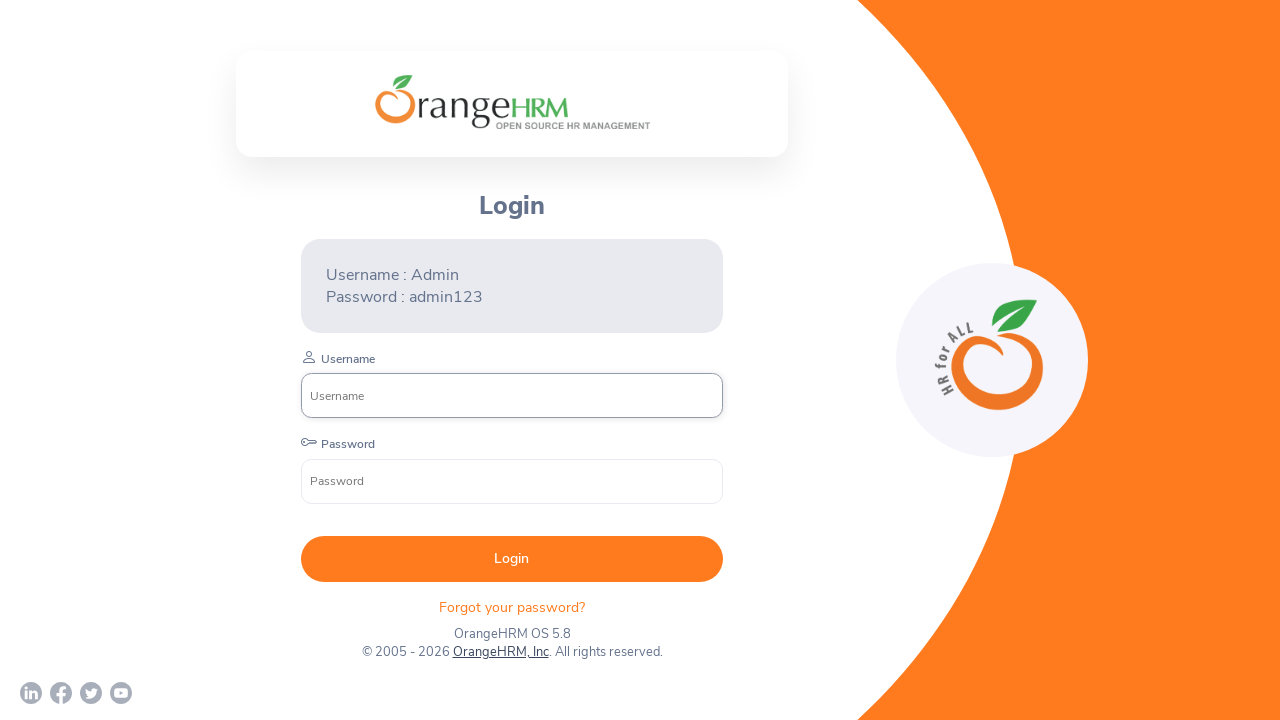